Demonstrates clicking on a web element by clicking on a color input field

Starting URL: https://www.selenium.dev/selenium/web/inputs.html

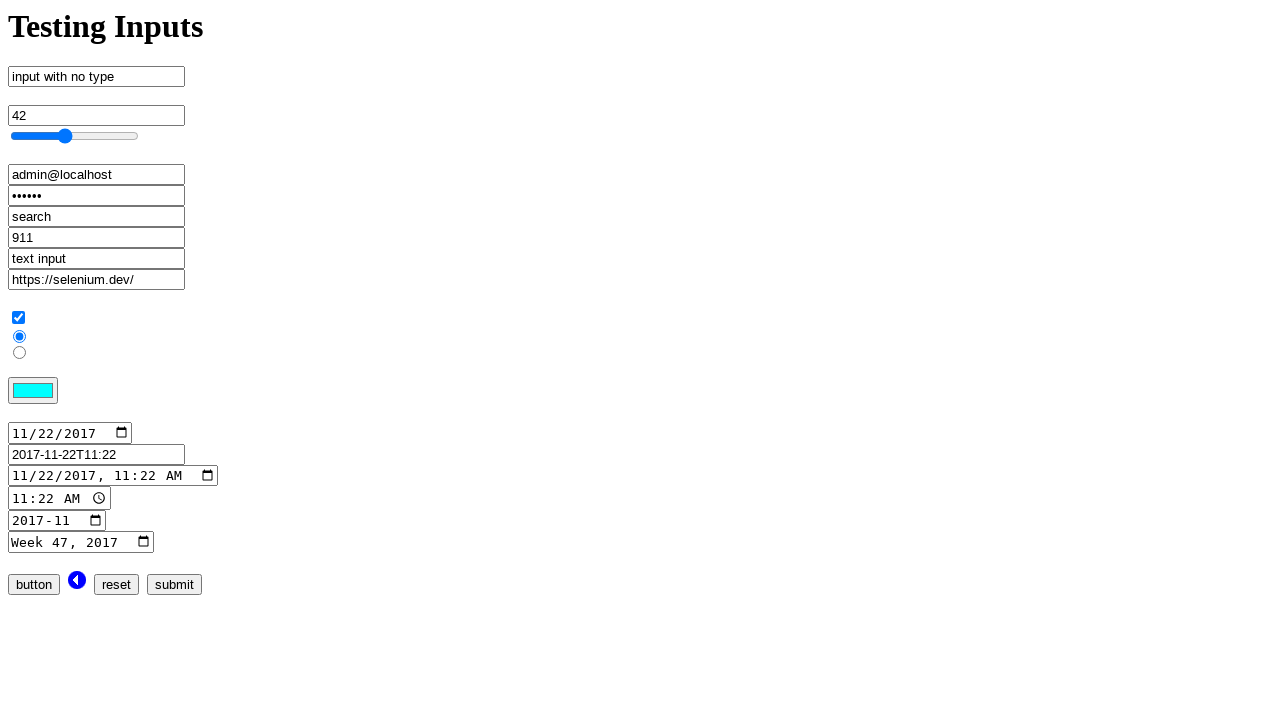

Clicked on the color input field at (33, 391) on input[name='color_input']
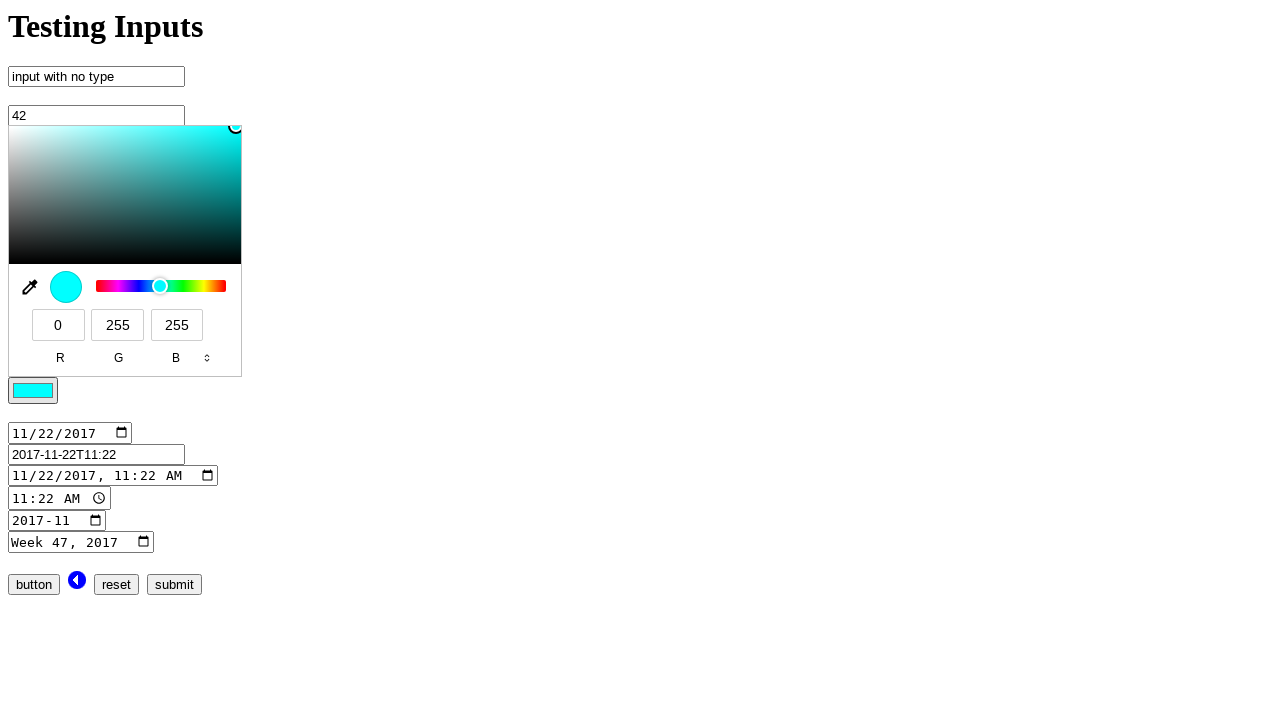

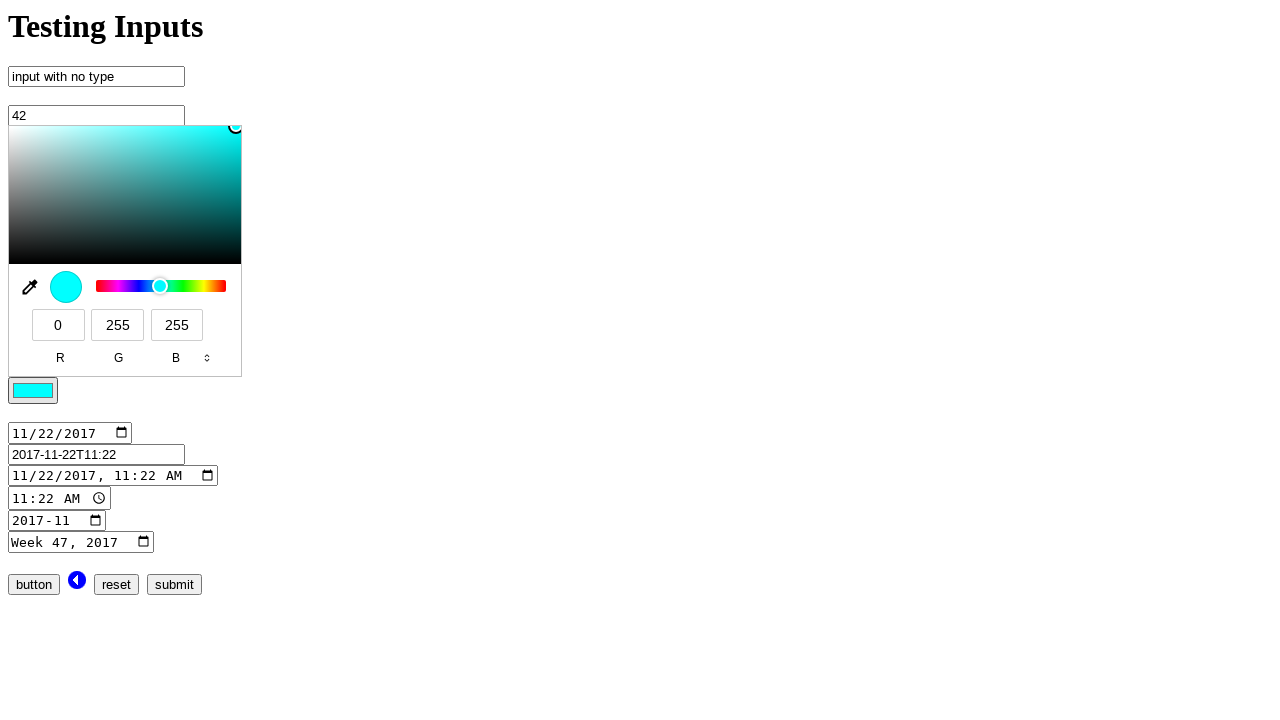